Tests double-click functionality on a search area element and verifies the search title is displayed

Starting URL: https://thecode.media/

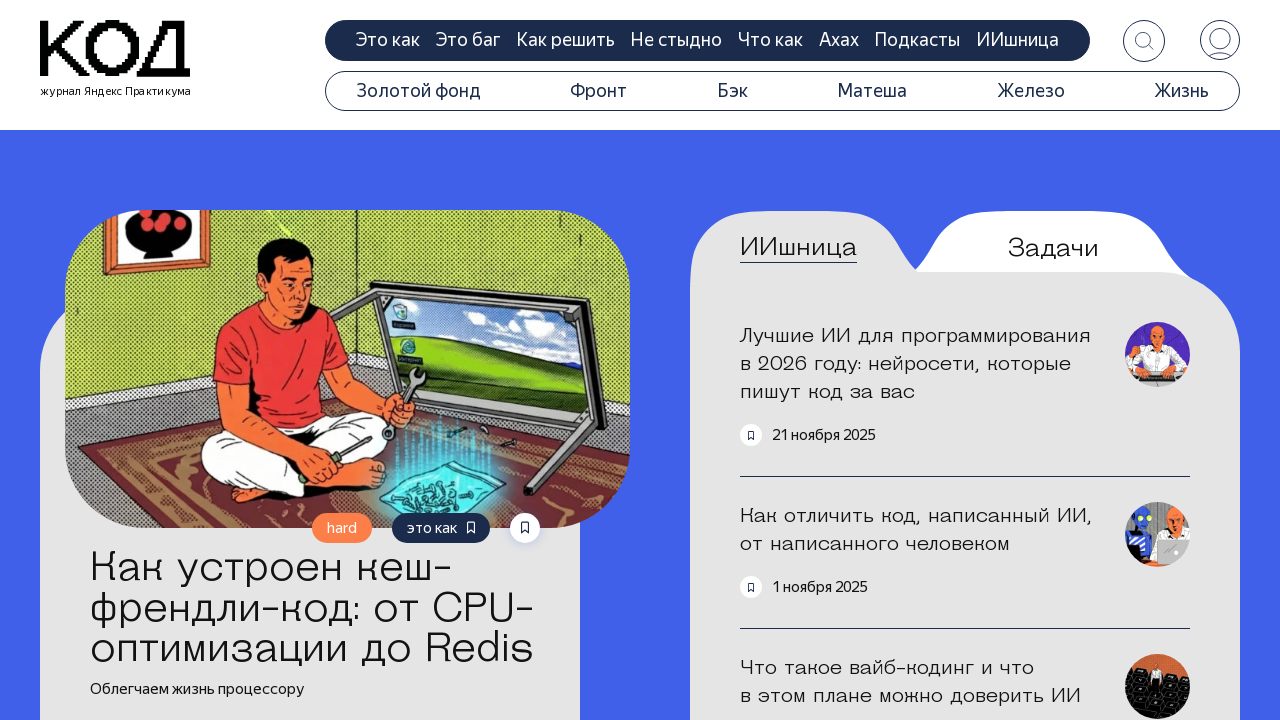

Double-clicked on search area element (.tab-questions) at (1053, 248) on .tab-questions
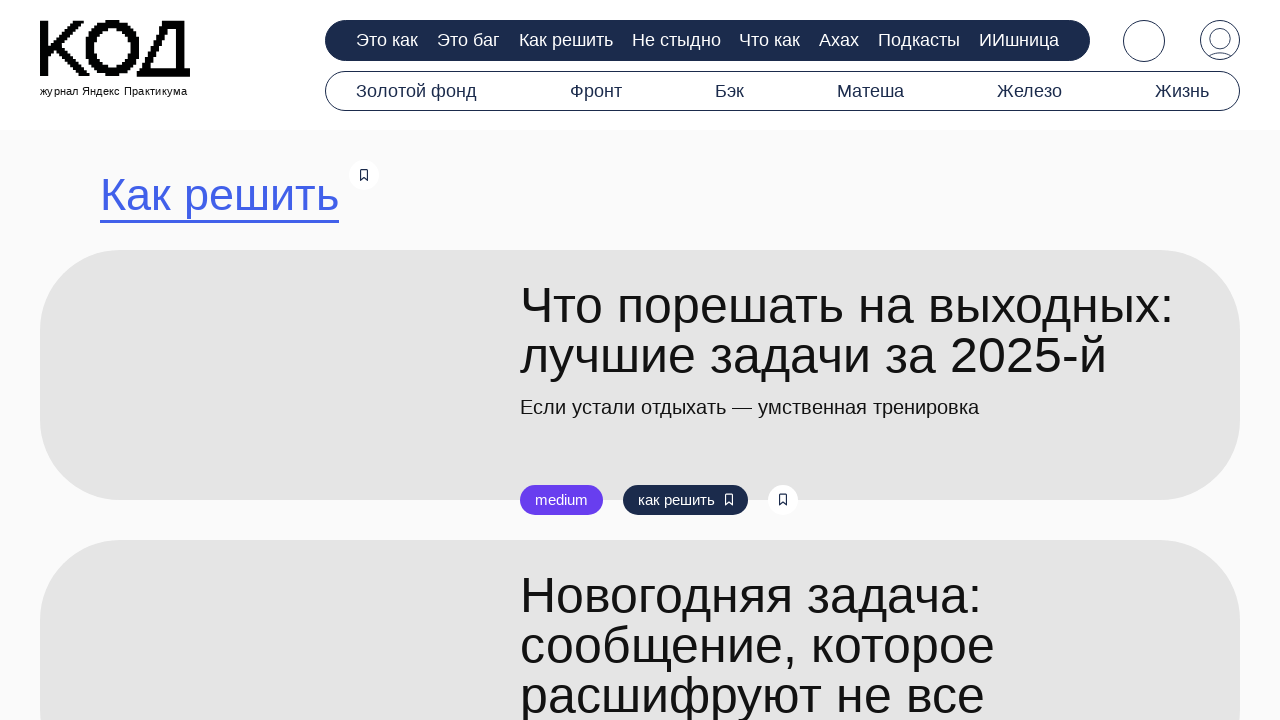

Search title element is now visible
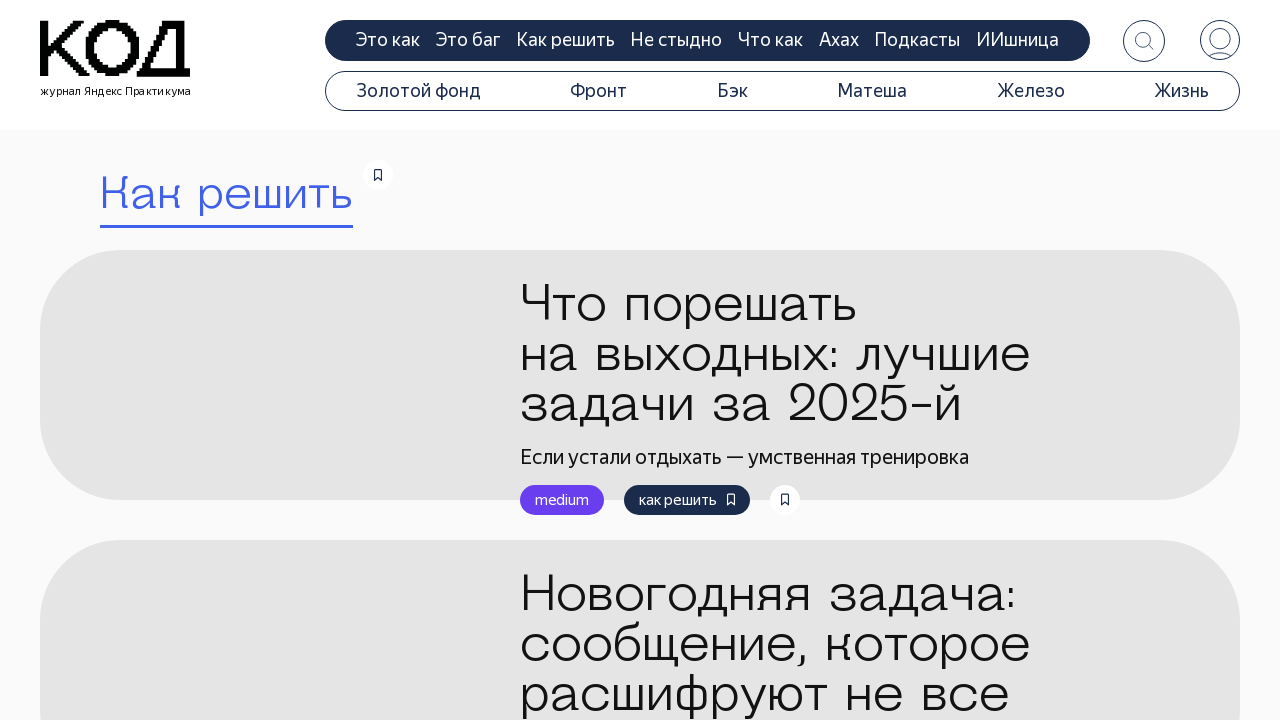

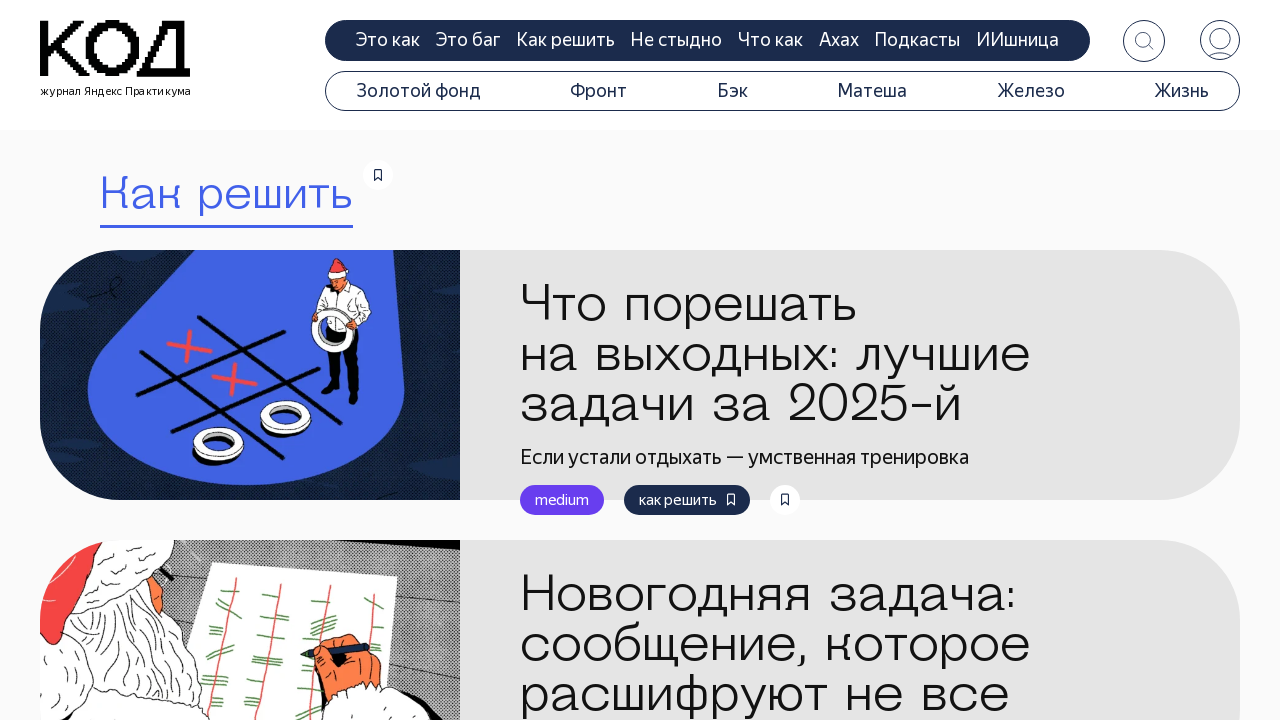